Tests input field functionality by entering a value, clearing the field, and entering a new value

Starting URL: http://the-internet.herokuapp.com/inputs

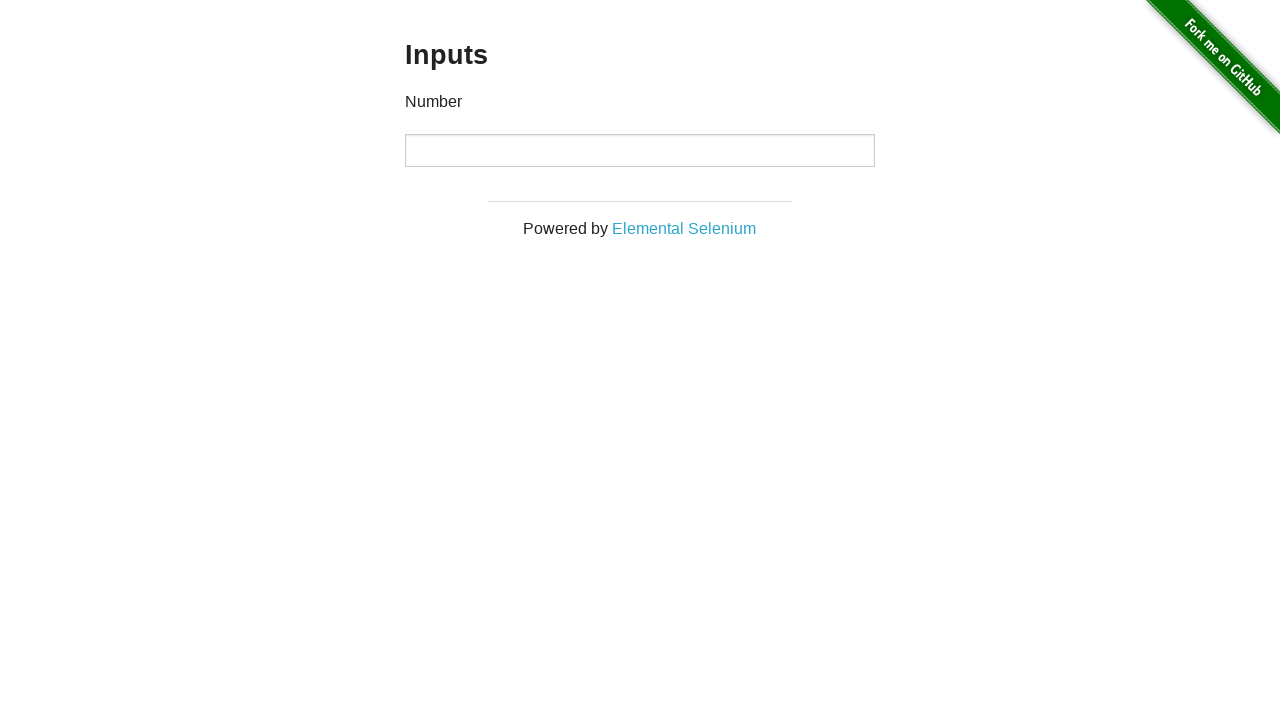

Entered '1000' in the number input field on #content > div > div > div > input[type=number]
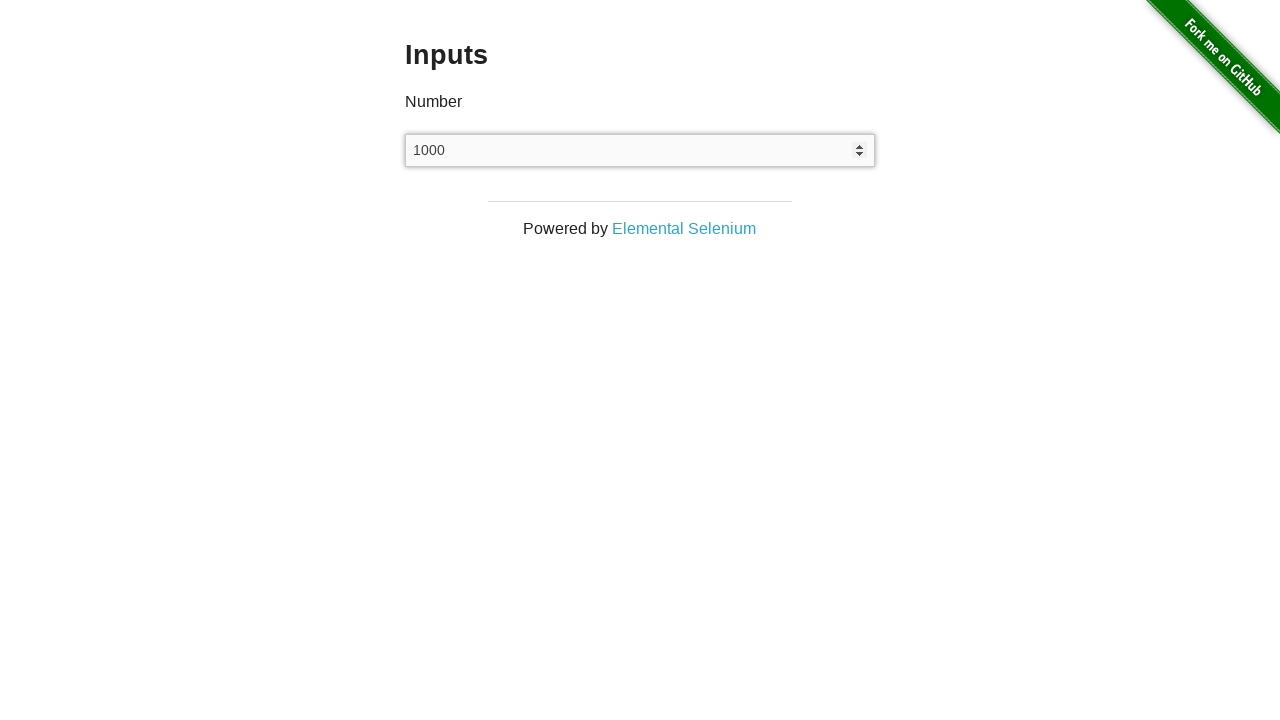

Cleared the number input field on #content > div > div > div > input[type=number]
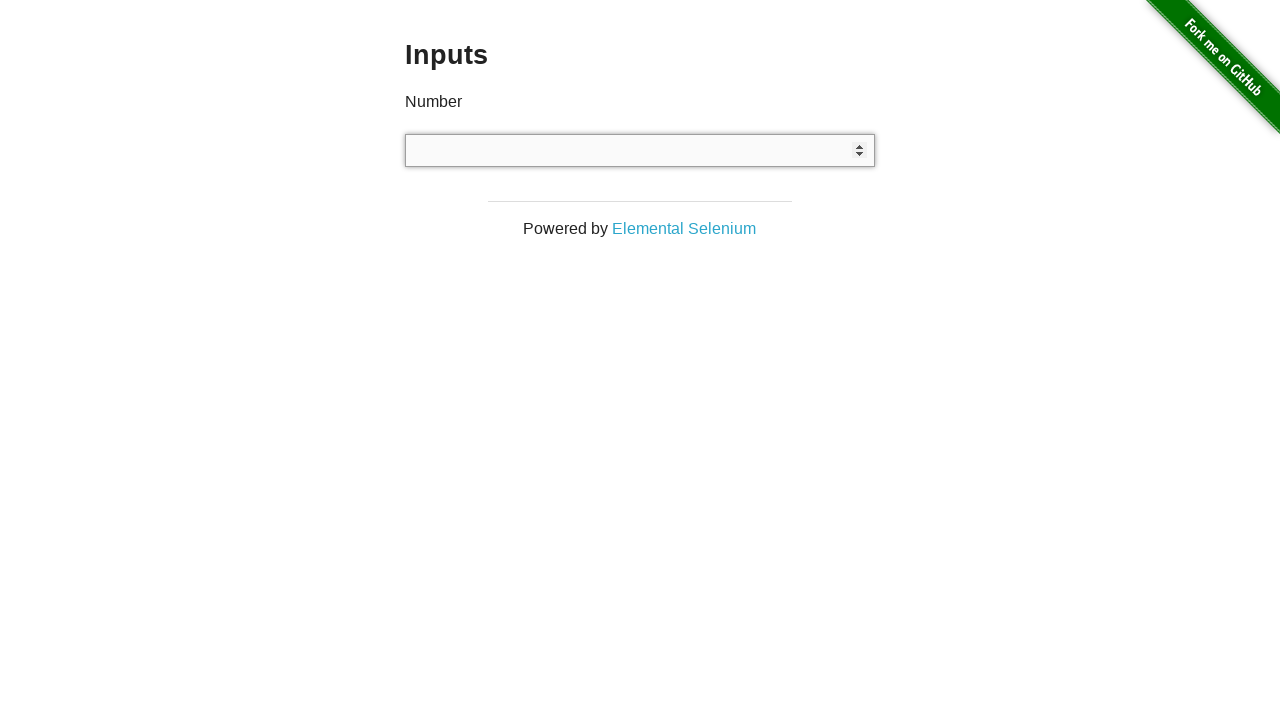

Entered '999' in the number input field on #content > div > div > div > input[type=number]
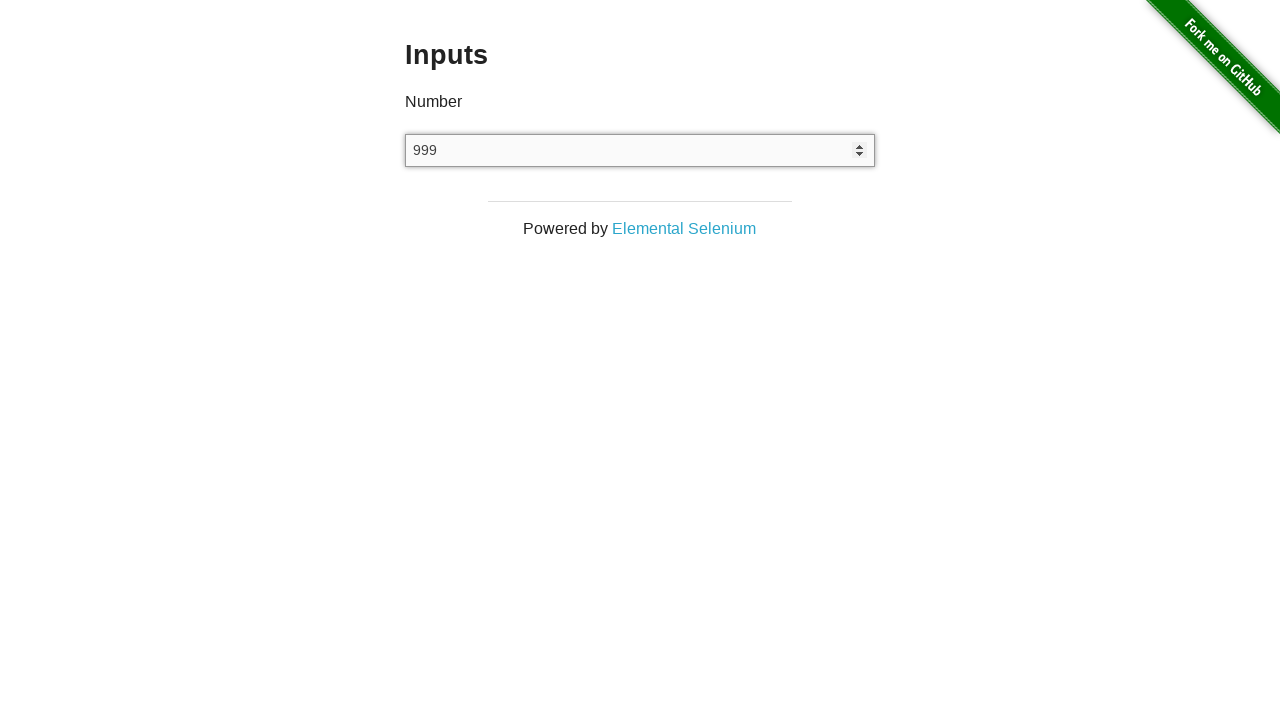

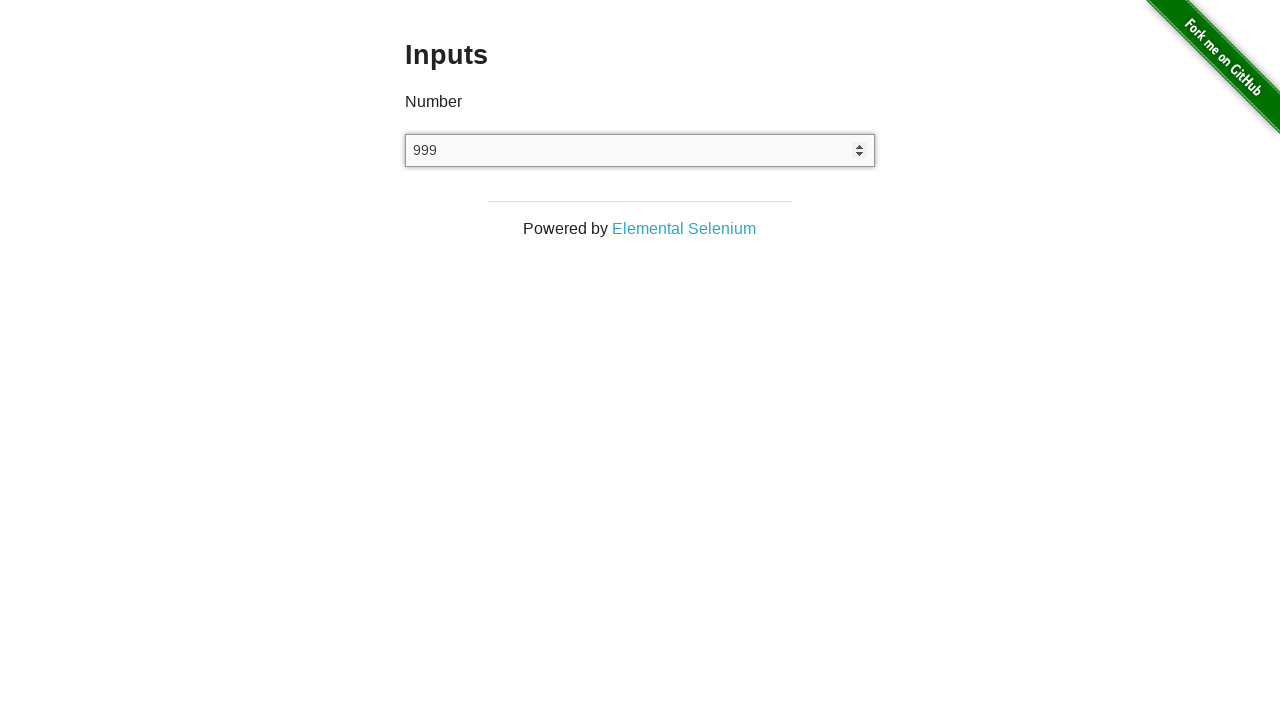